Tests navigation on a basketball euroleague page by verifying the H1 element exists, clicking on a submenu button, and then clicking on the "Women" section link to navigate to the women's euroleague page.

Starting URL: https://m.sport-express.ru/basketball/euroleague/

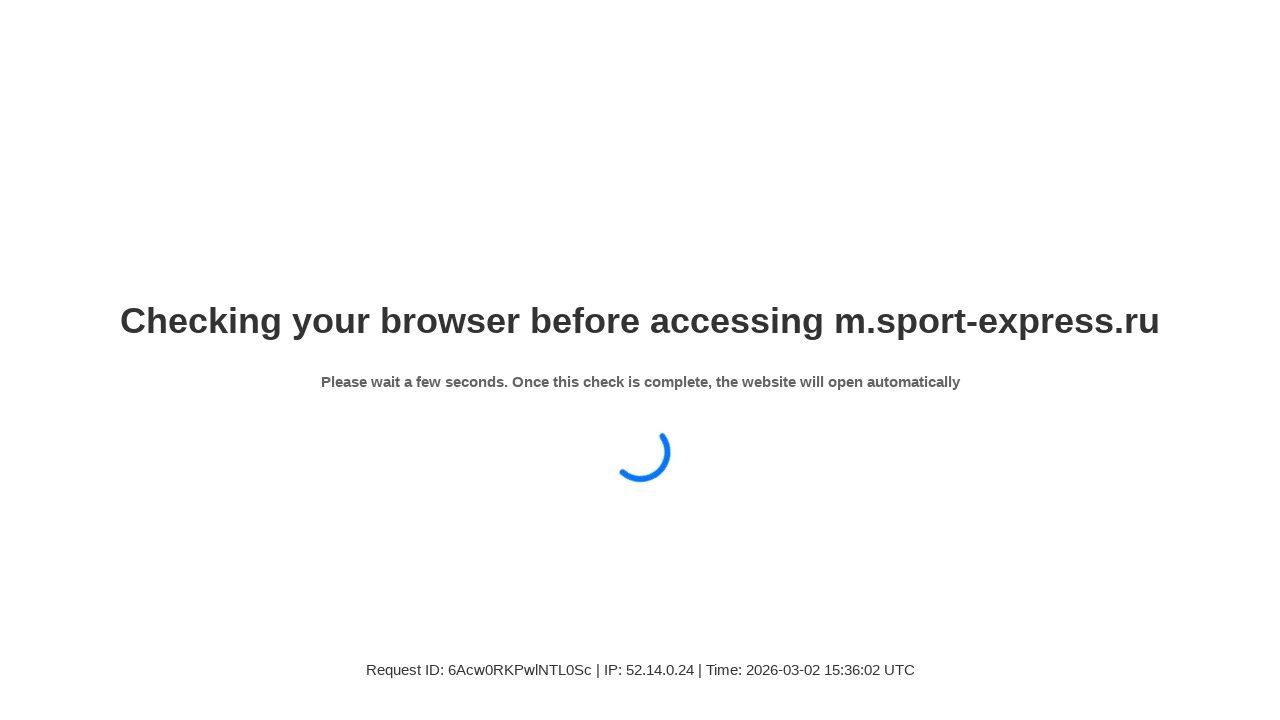

Waited for page to load (networkidle state)
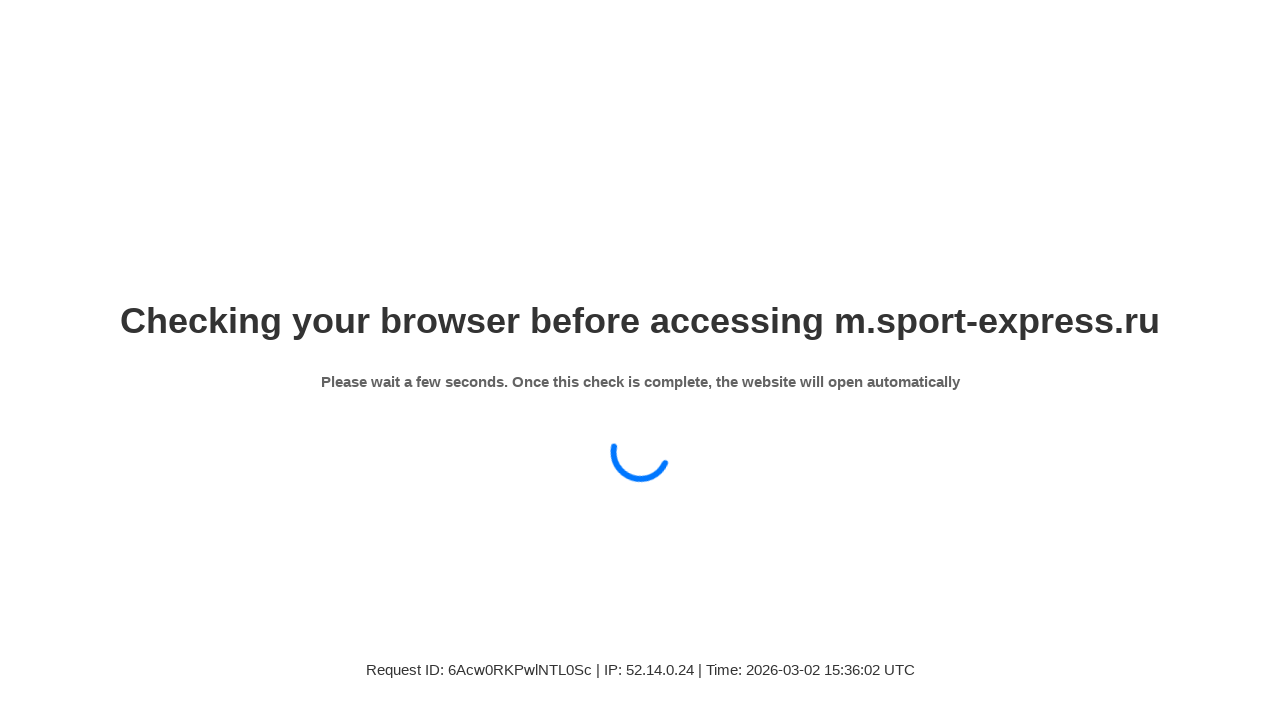

Verified H1 element with 'Евролига' text exists
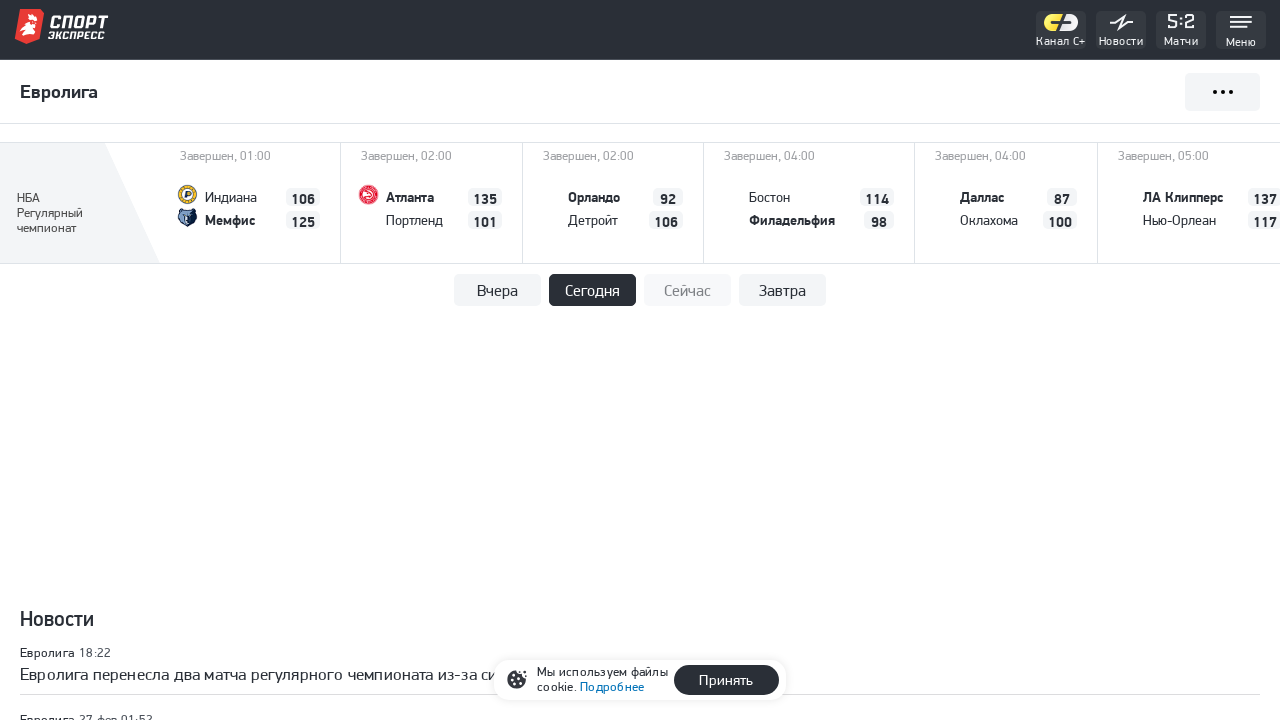

Clicked on the submenu button at (1222, 132) on div.se-subpopup-menu__button
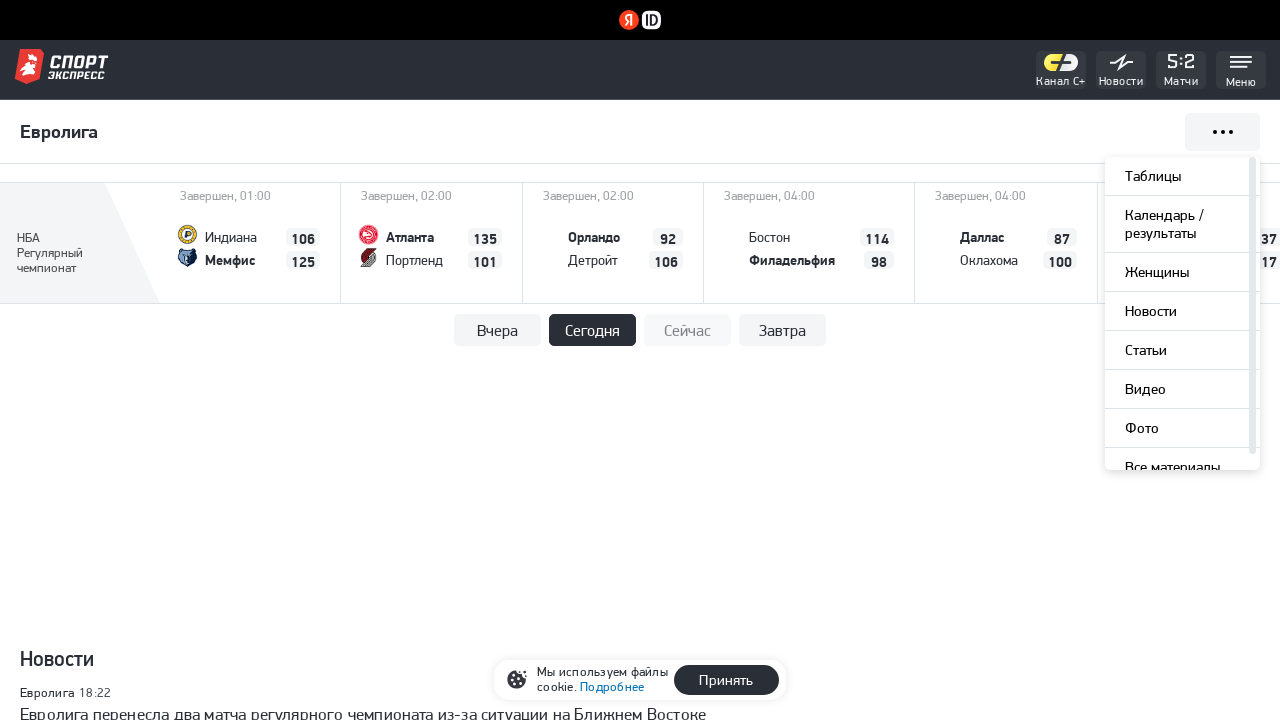

Clicked on 'Women' section link at (1182, 272) on xpath=//a[contains(text(),'Женщины')]
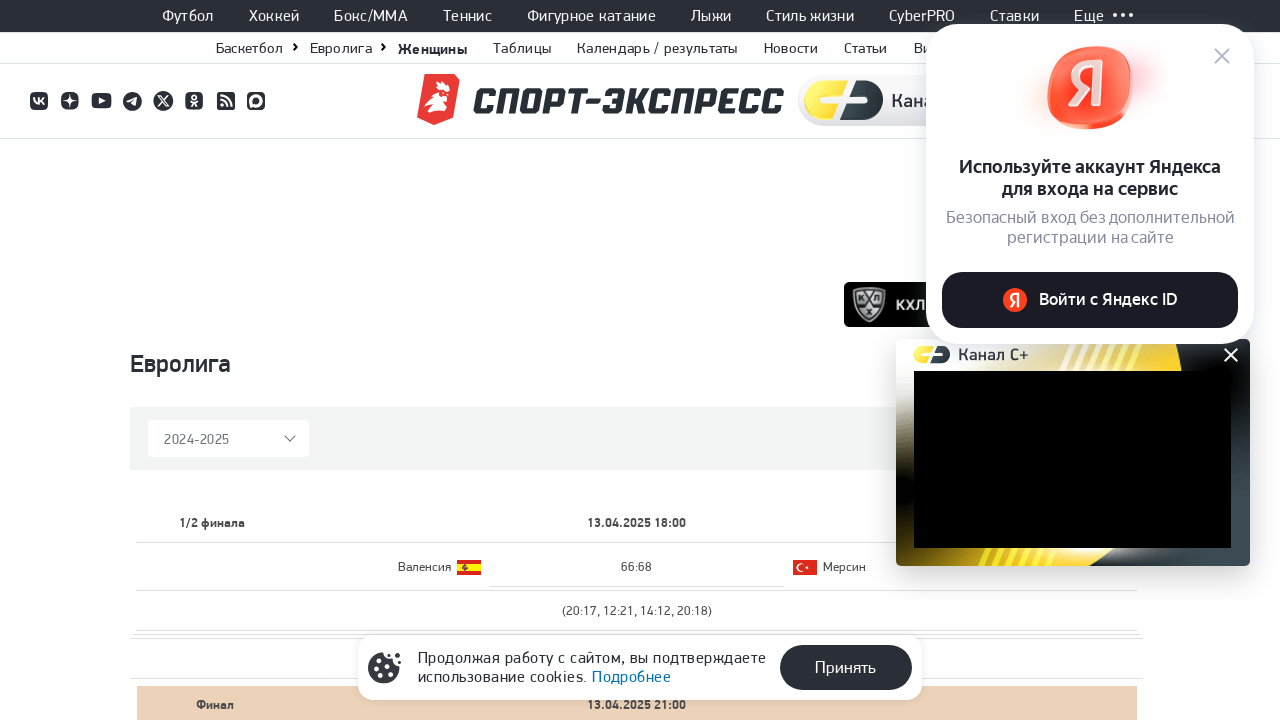

Navigated to women's euroleague page and verified URL
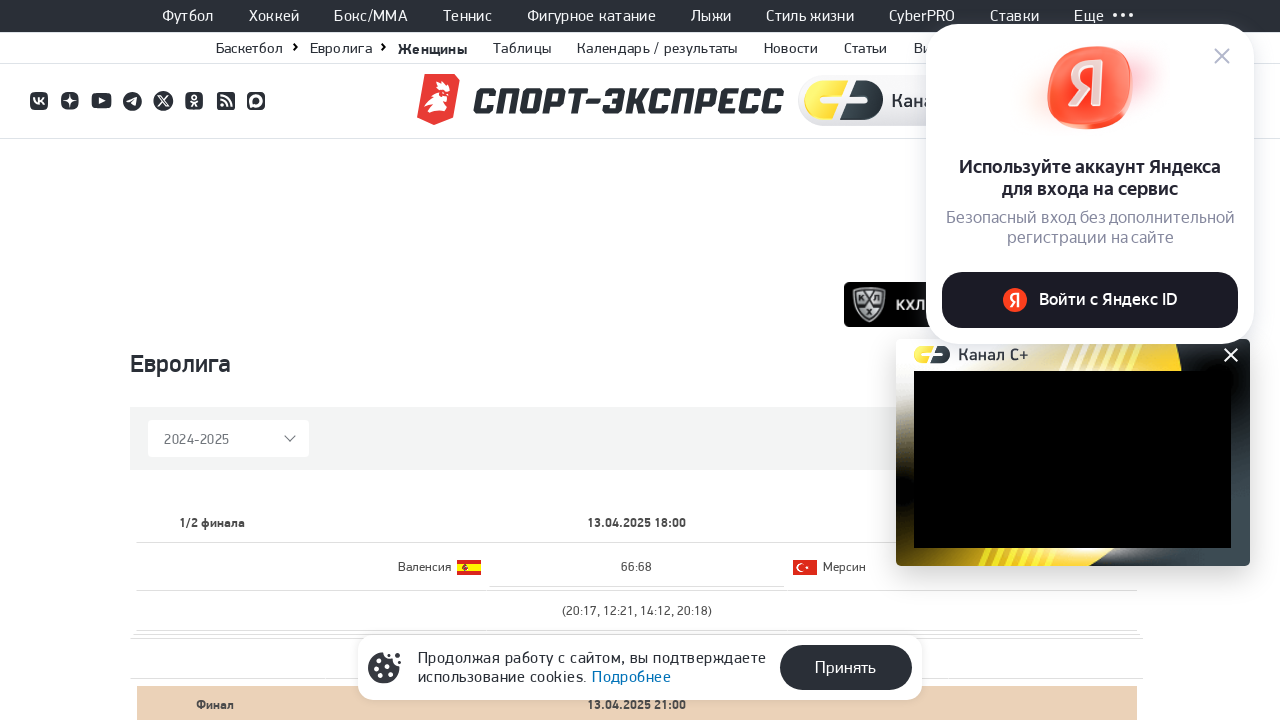

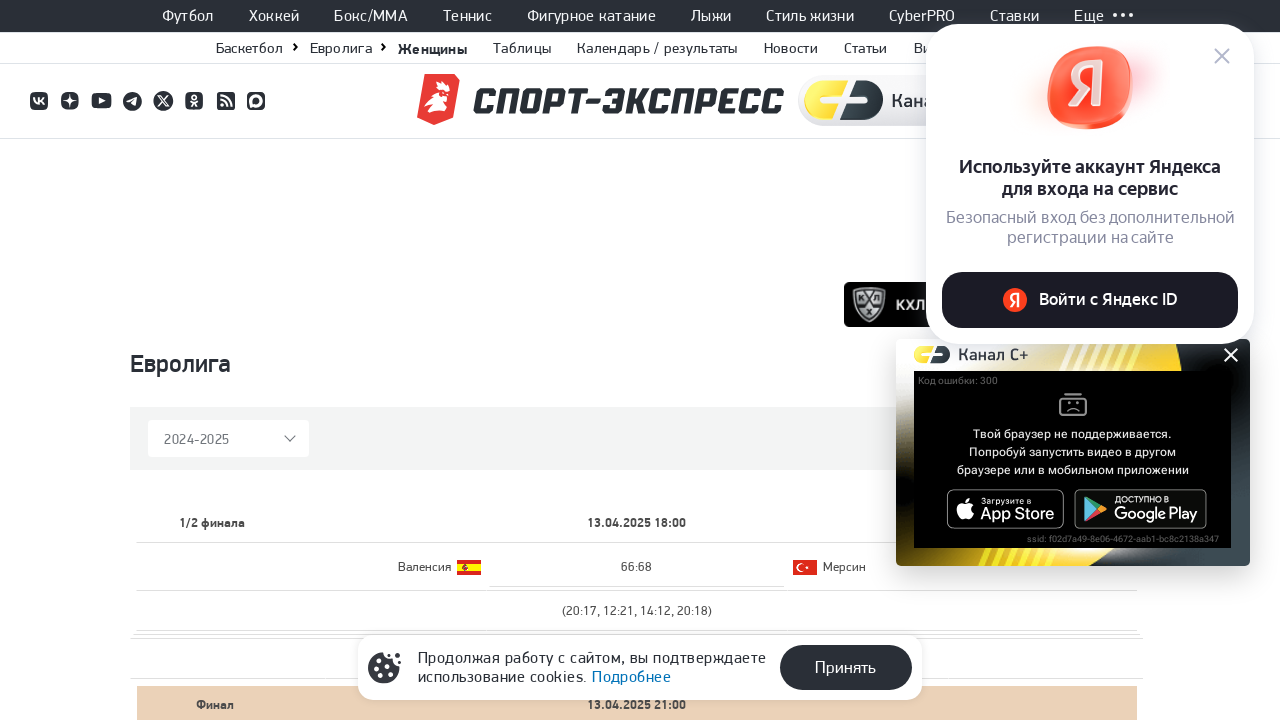